Tests locating elements using text CSS selector

Starting URL: https://www.orangehrm.com/en/30-day-free-trial

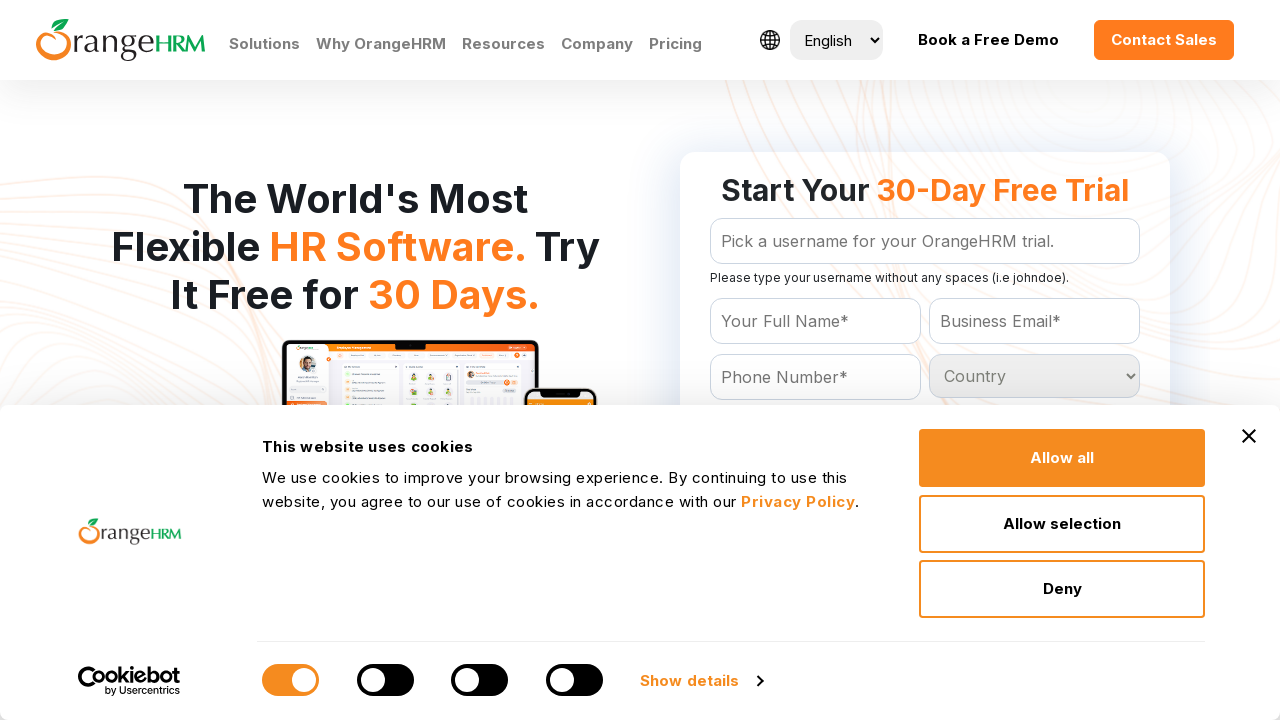

Navigated to OrangeHRM 30-day free trial page
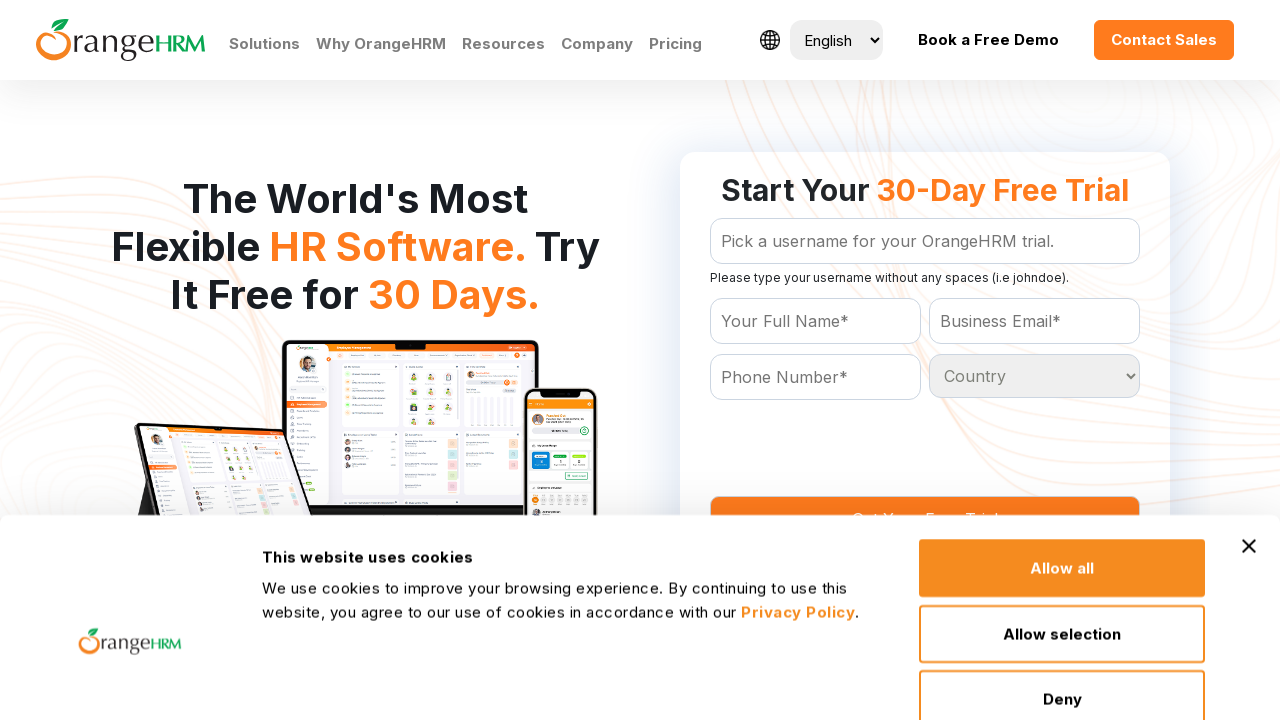

Located element using text CSS selector: text='Contact Sales'
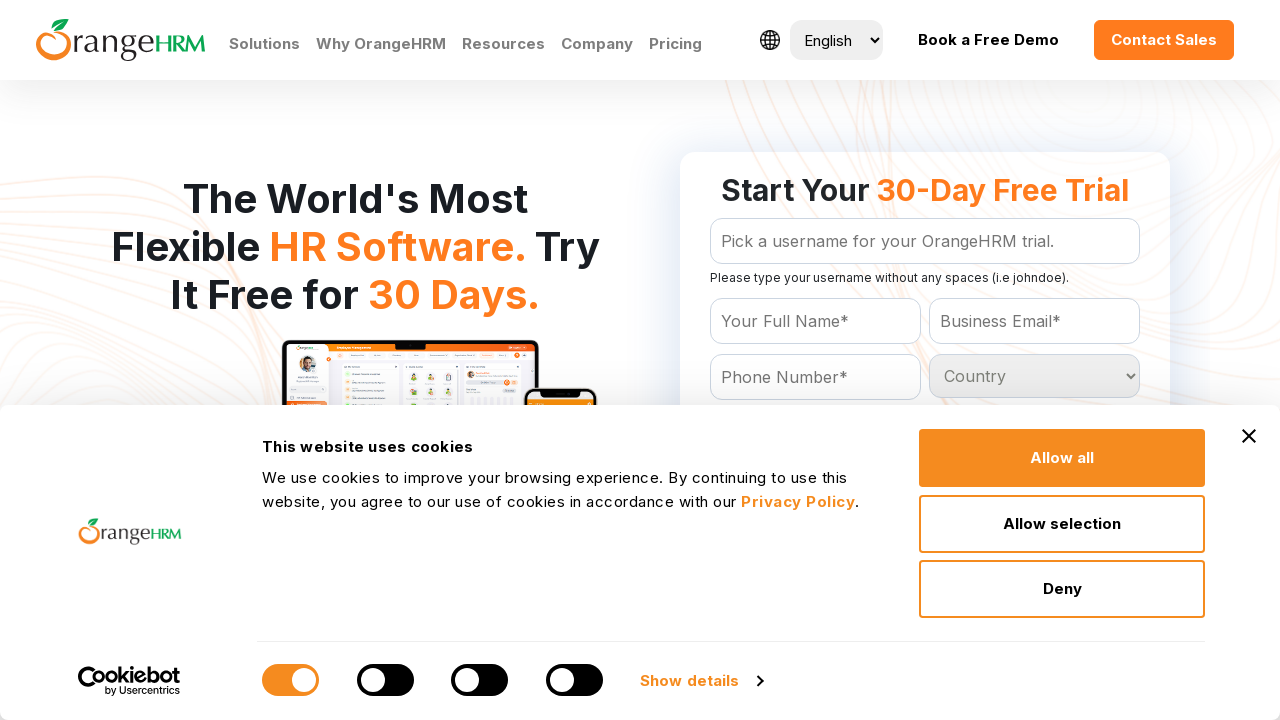

Located element using text CSS selector shorthand: 'Contact Sales'
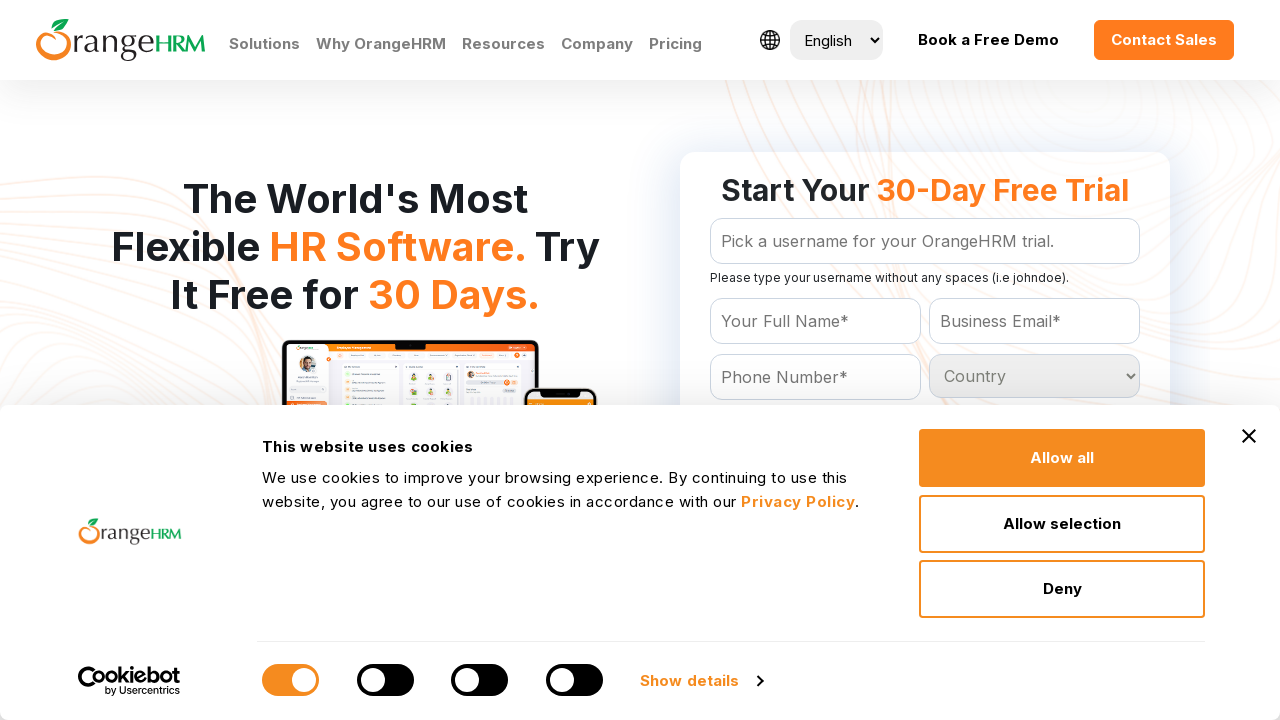

Printed text content from first selector
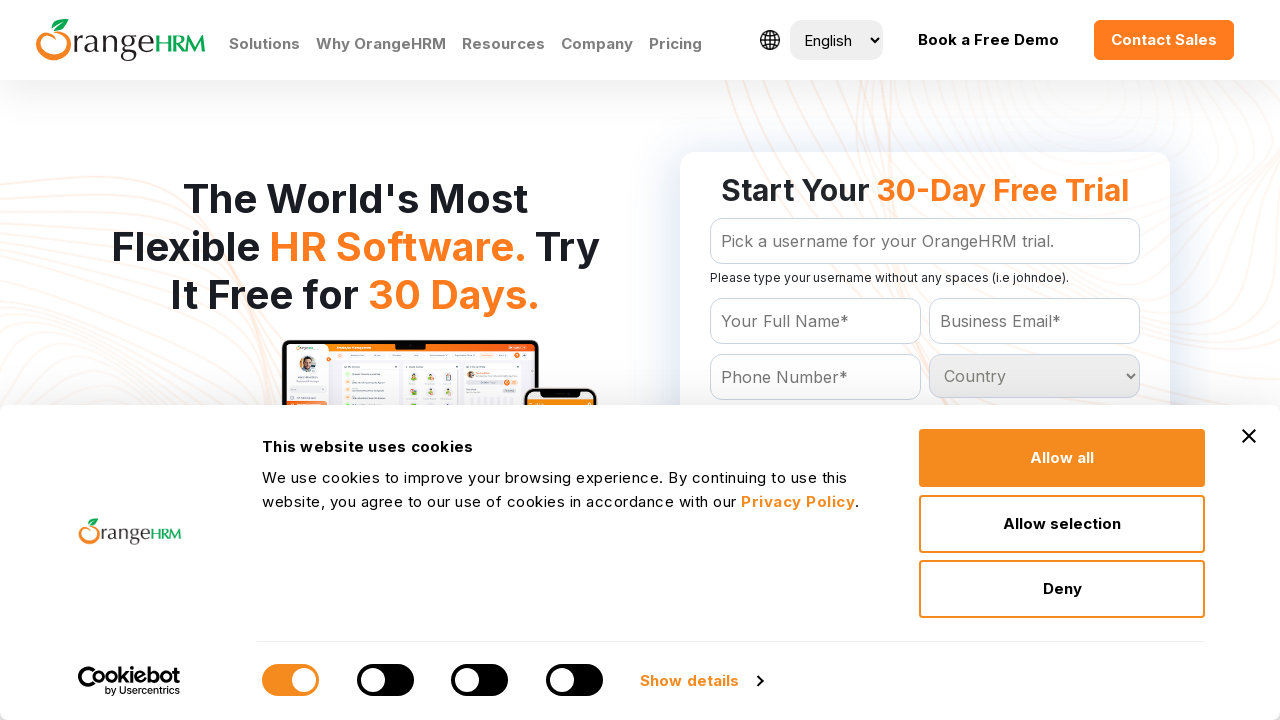

Printed text content from second selector
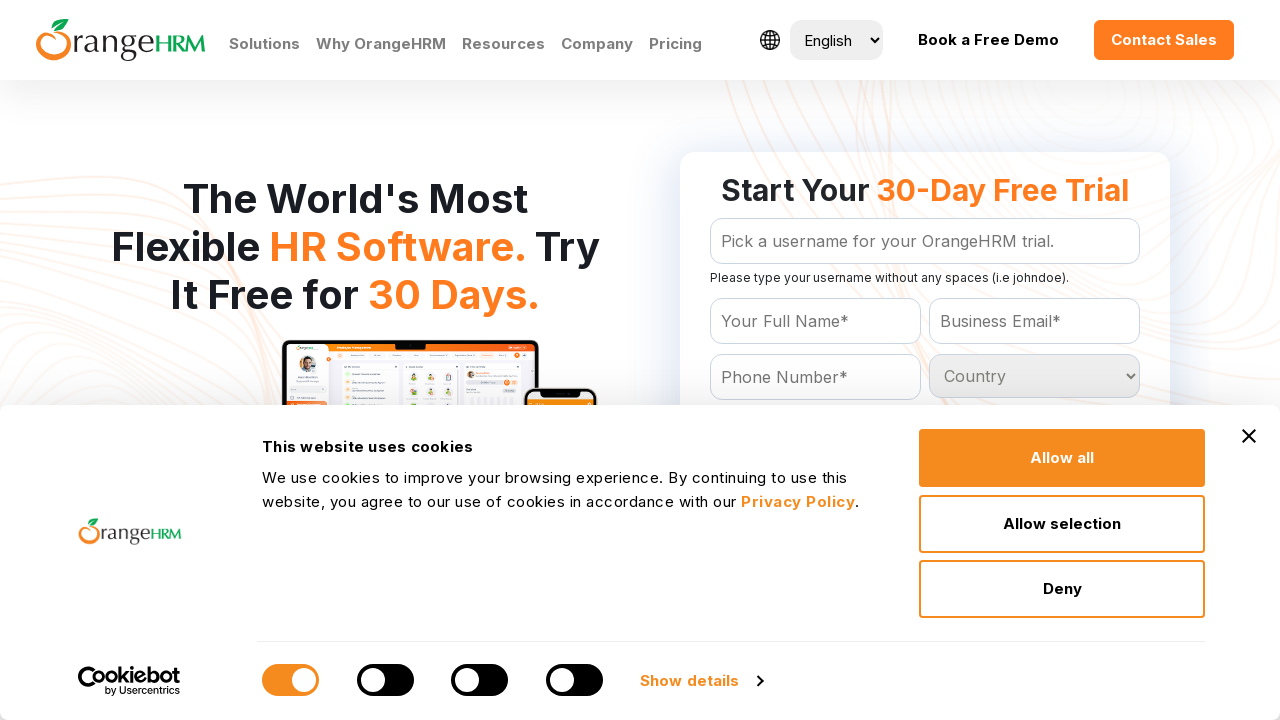

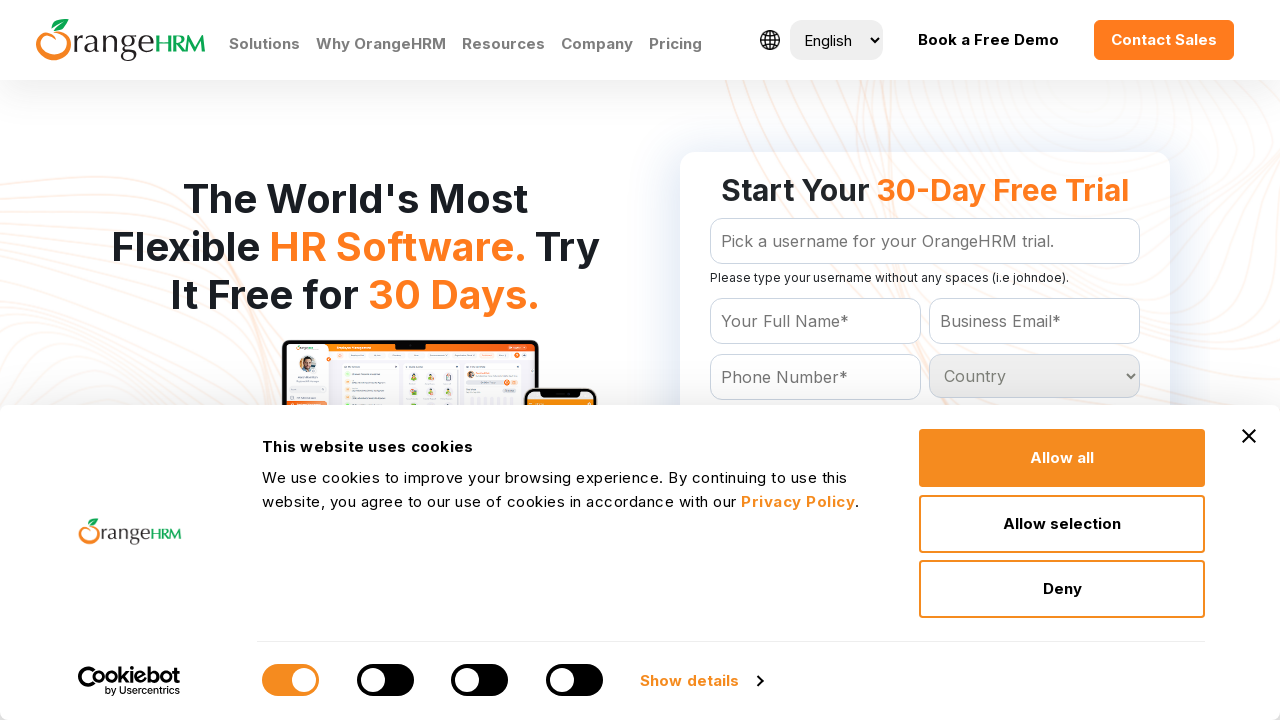